Tests table sorting by clicking the Email column header and verifying the values are sorted in ascending order on table1.

Starting URL: http://the-internet.herokuapp.com/tables

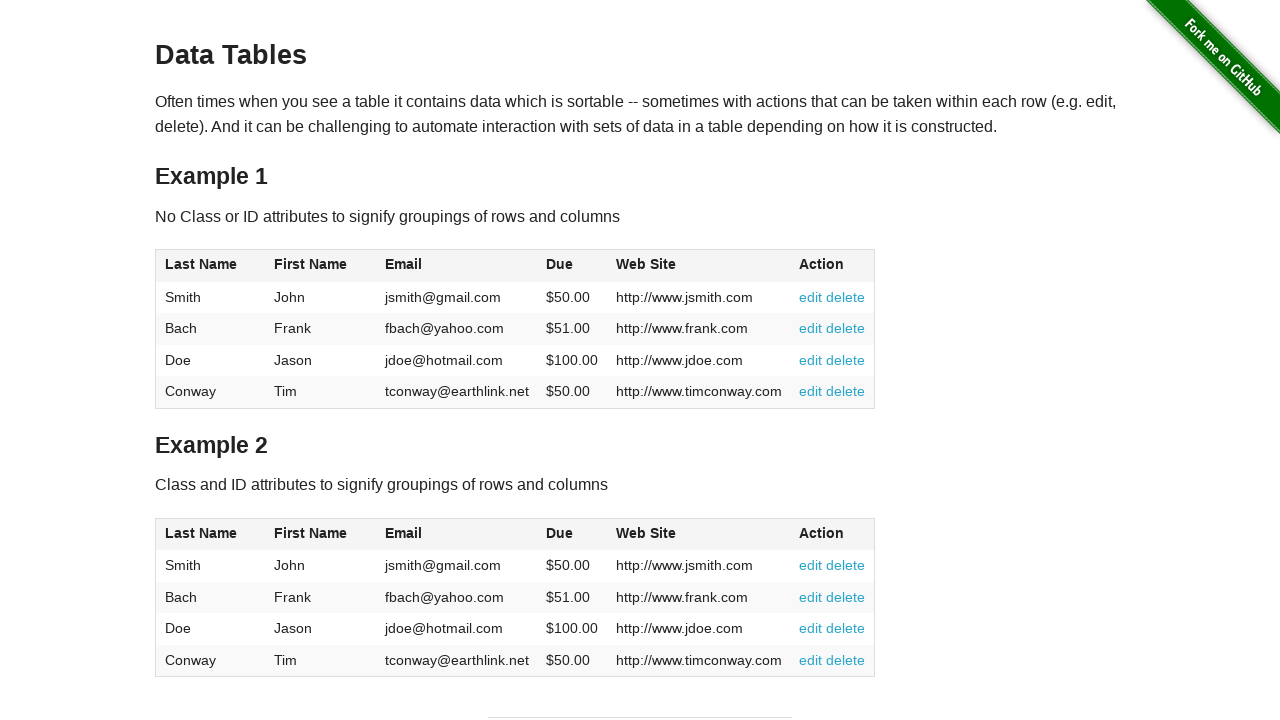

Clicked Email column header (3rd column) in table1 to sort at (457, 266) on #table1 thead tr th:nth-of-type(3)
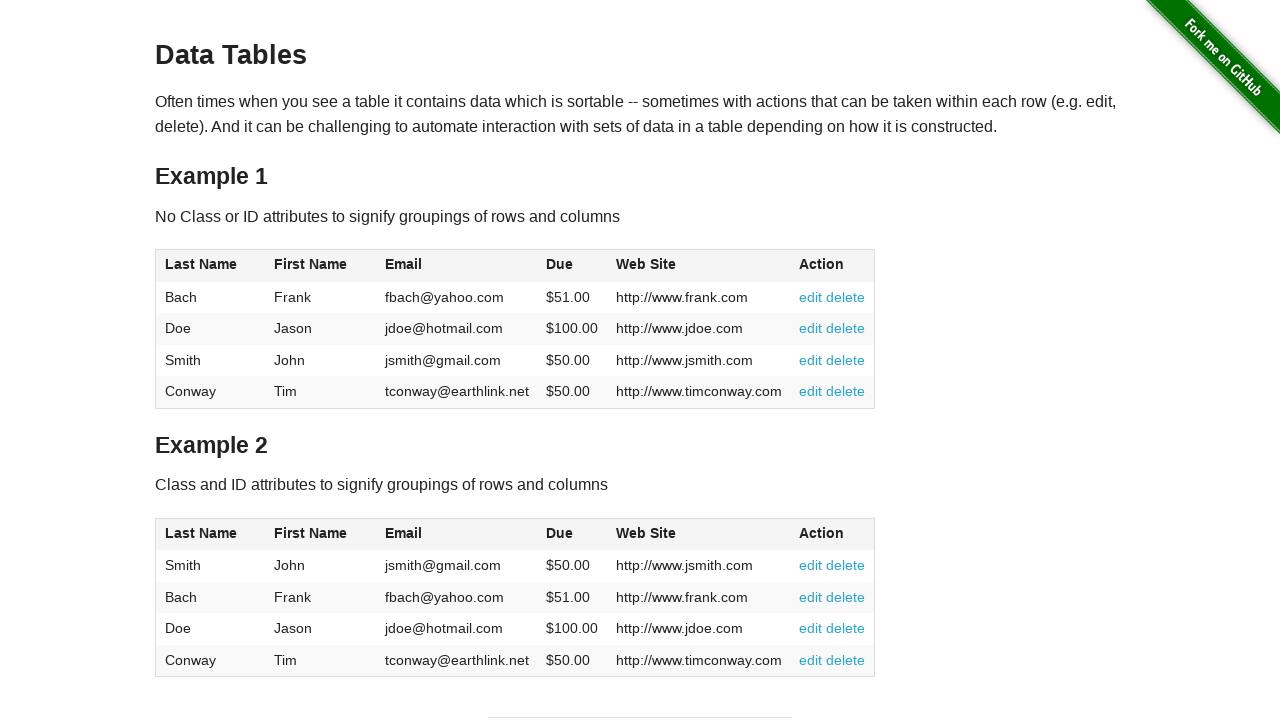

Table data loaded after sorting by Email column
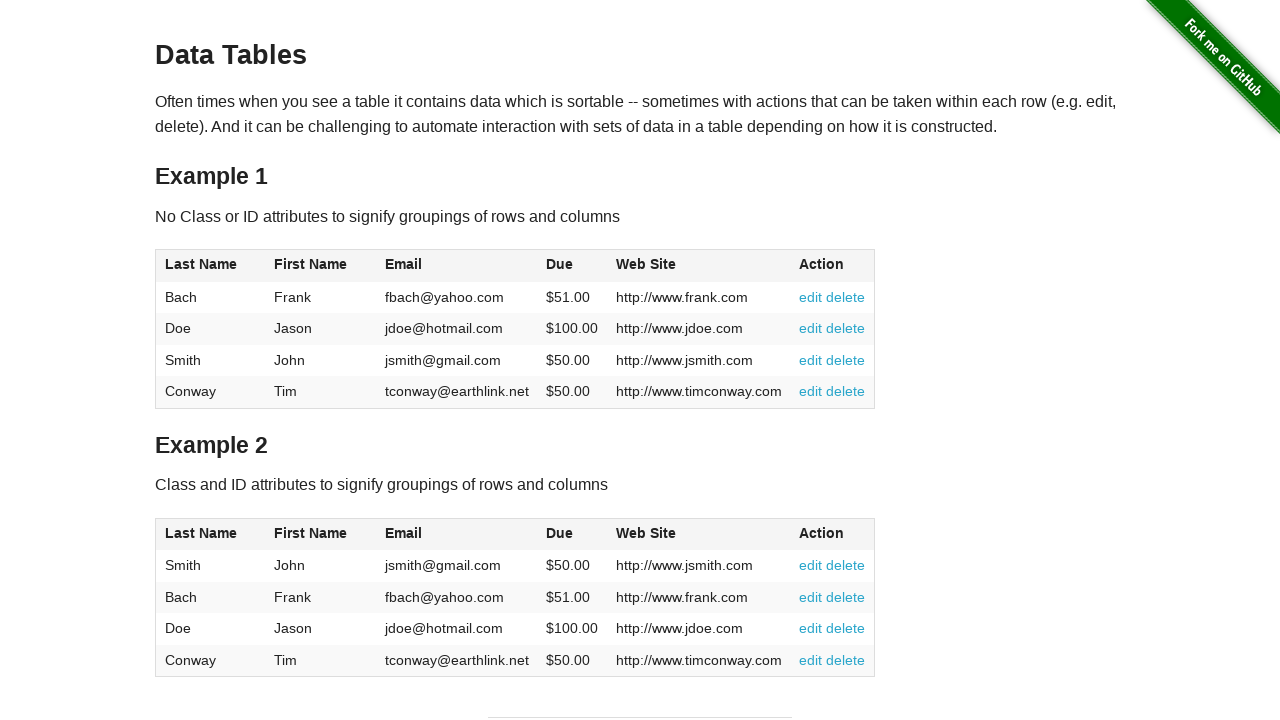

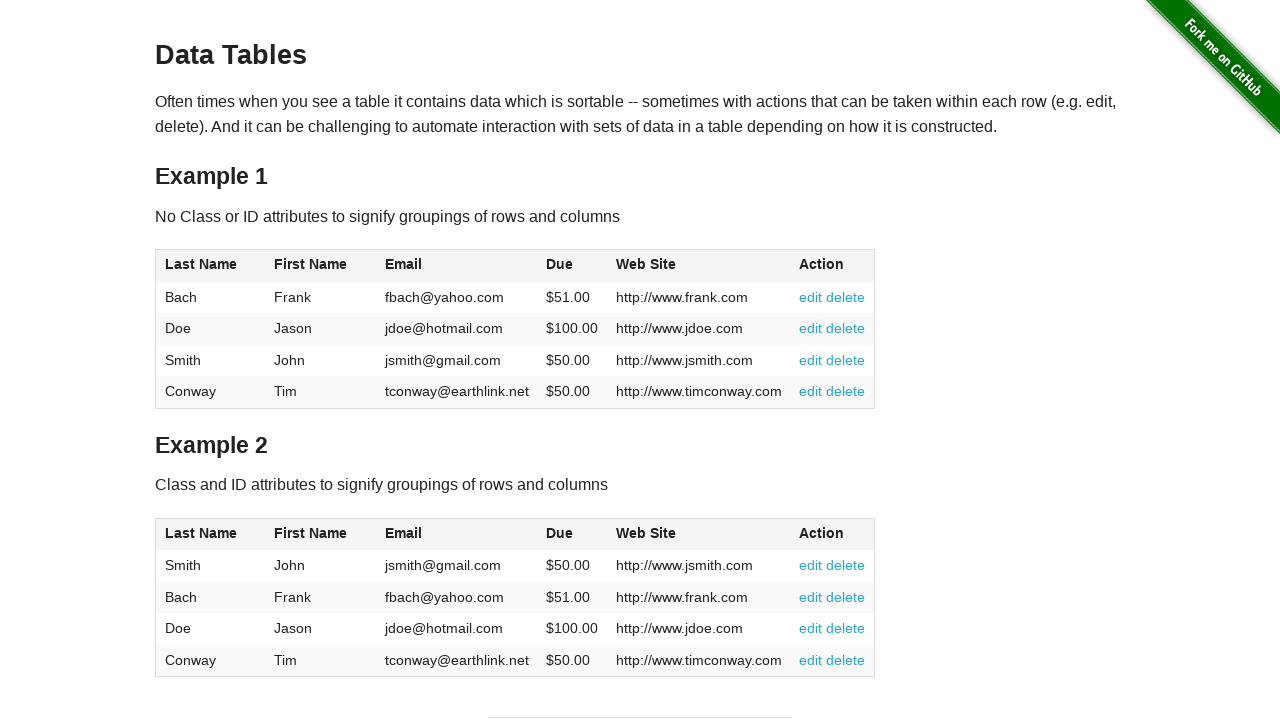